Tests editing an existing record in a web table by modifying the first name and last name fields of record #2.

Starting URL: https://demoqa.com/

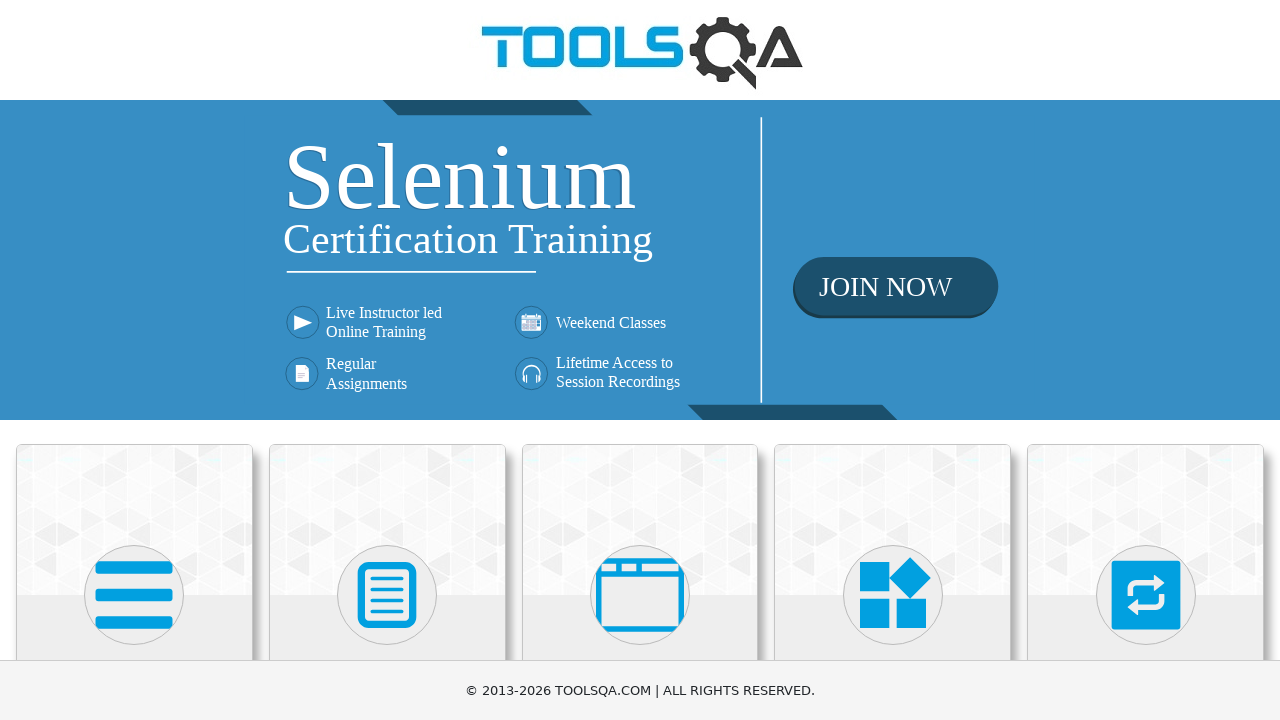

Clicked on Elements heading at (134, 360) on internal:role=heading[name="Elements"i]
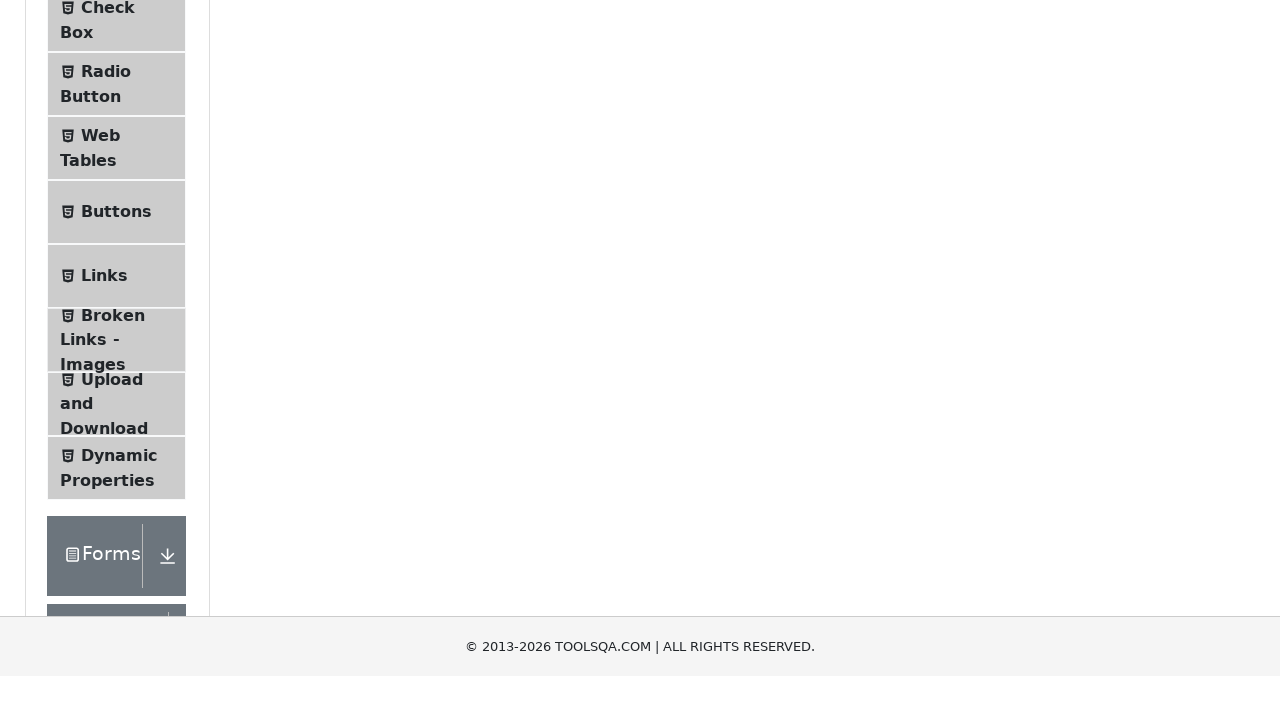

Clicked on Web Tables to navigate to the section at (100, 440) on internal:text="Web Tables"i
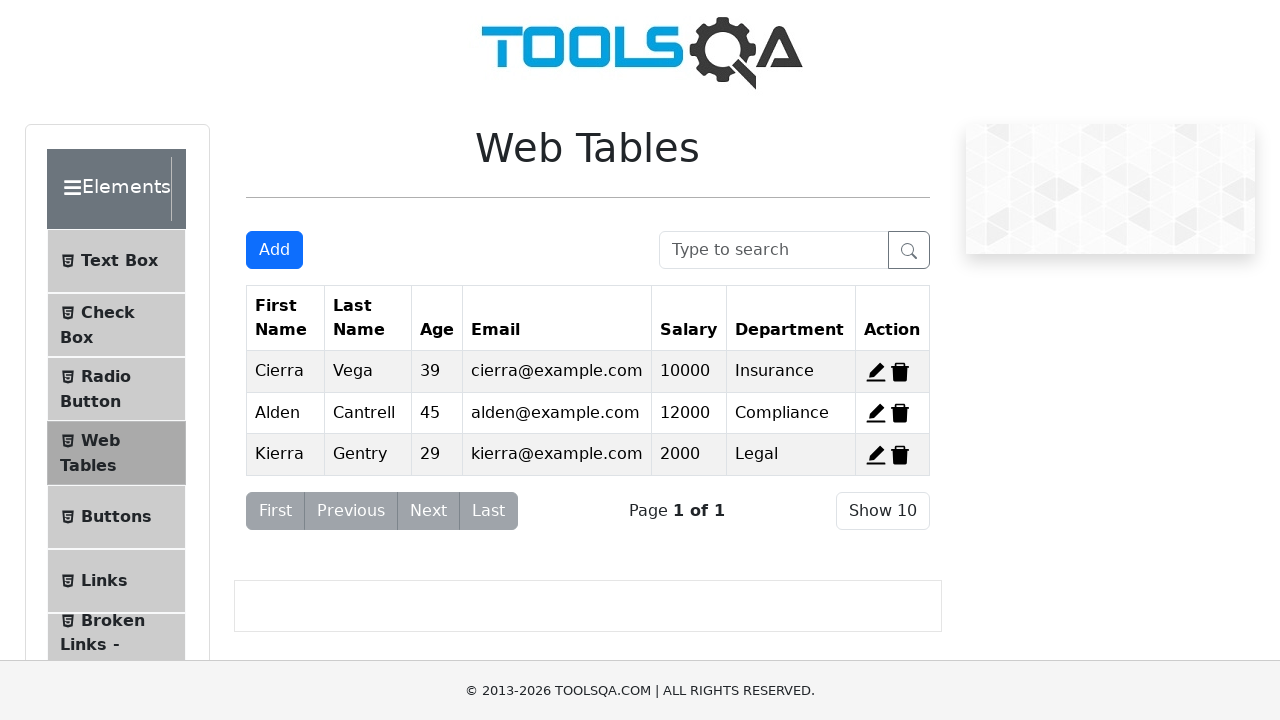

Clicked edit button for record #2 at (876, 413) on #edit-record-2
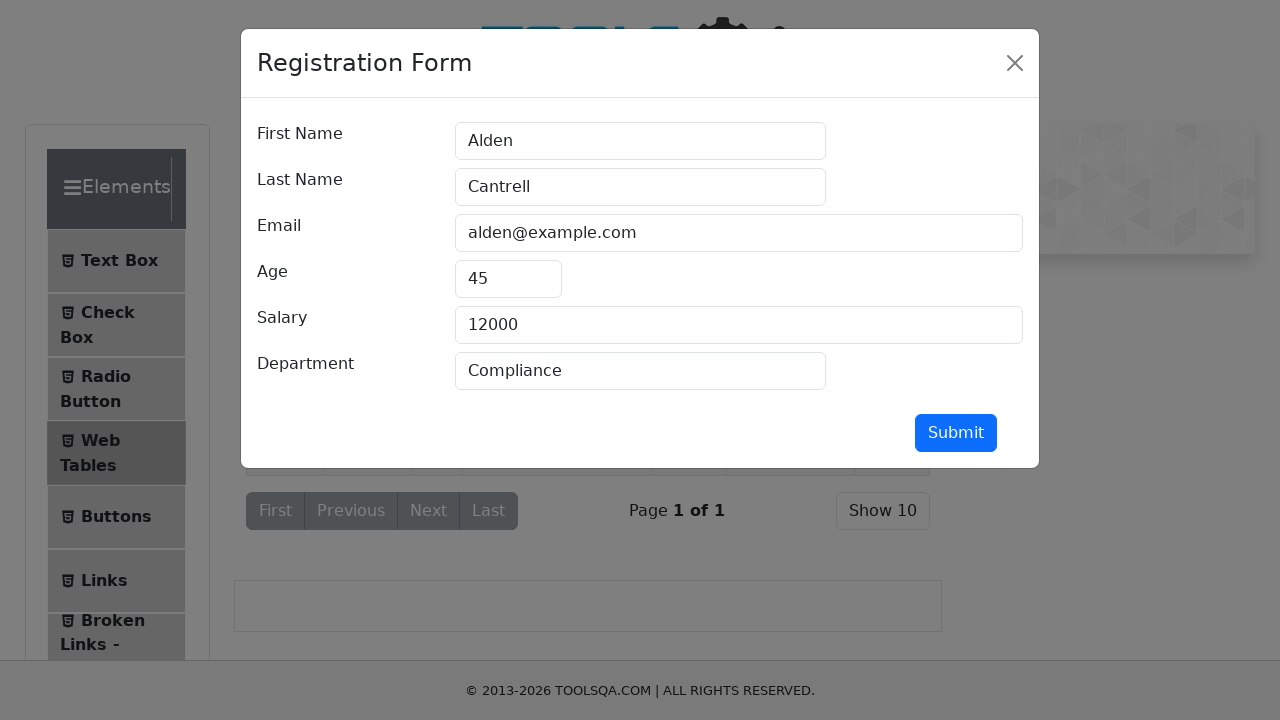

Cleared the First Name field on internal:attr=[placeholder="First Name"i]
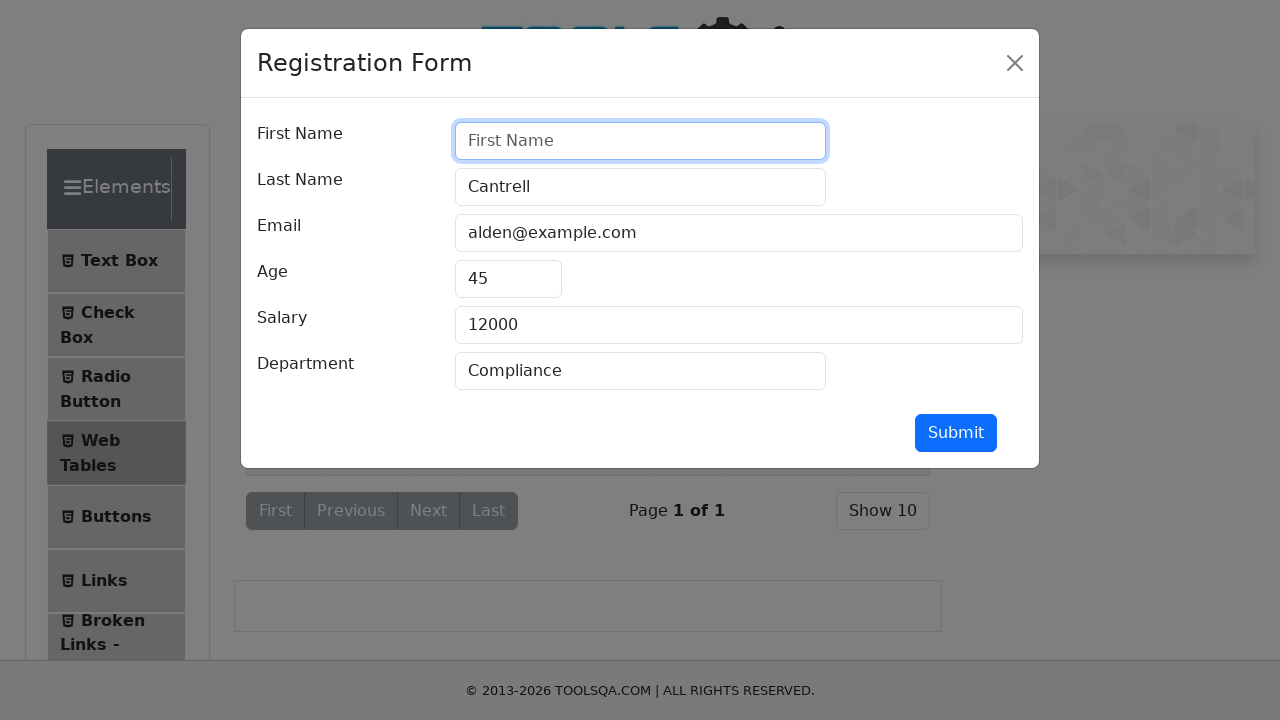

Filled First Name field with 'Gerimedica' on internal:attr=[placeholder="First Name"i]
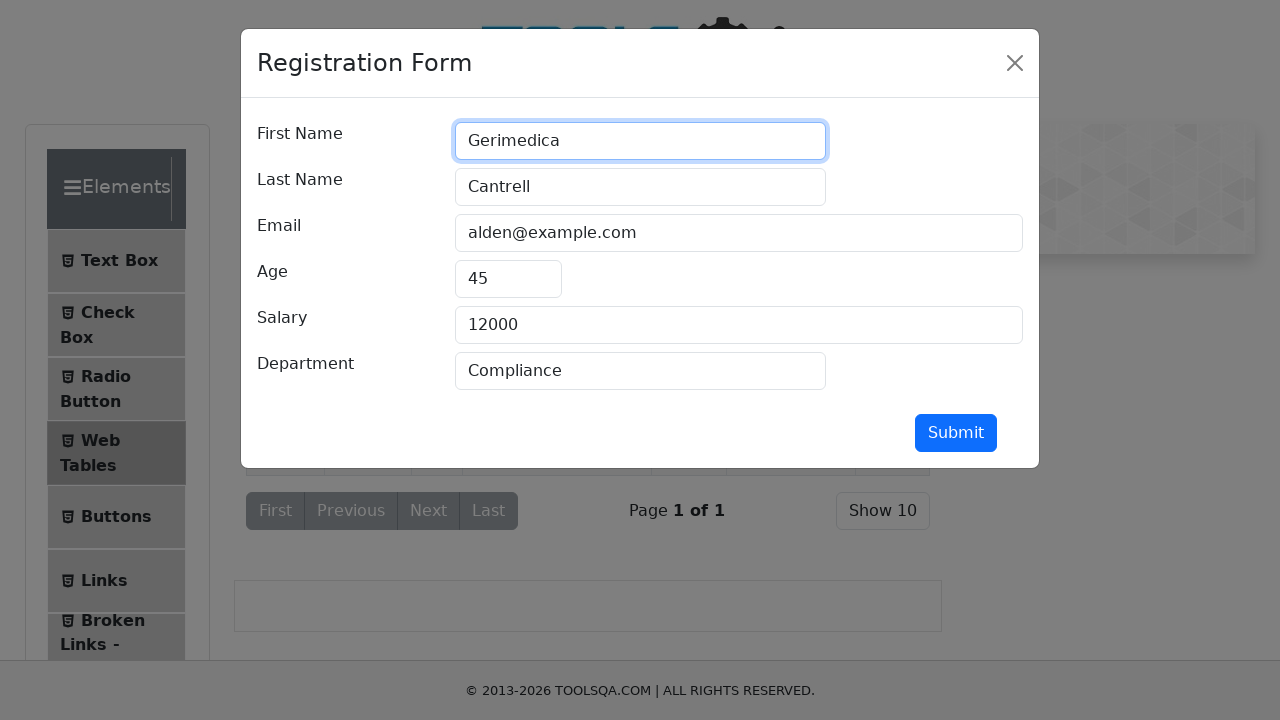

Cleared the Last Name field on internal:attr=[placeholder="Last Name"i]
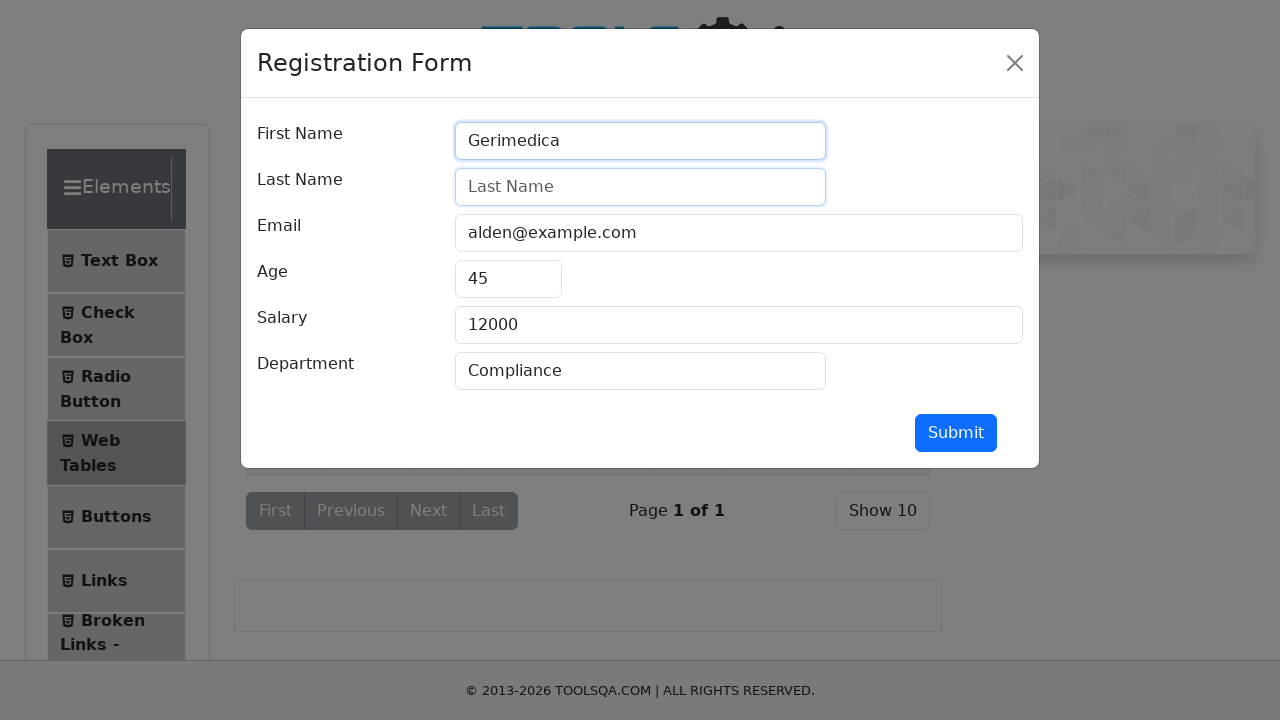

Filled Last Name field with 'BV' on internal:attr=[placeholder="Last Name"i]
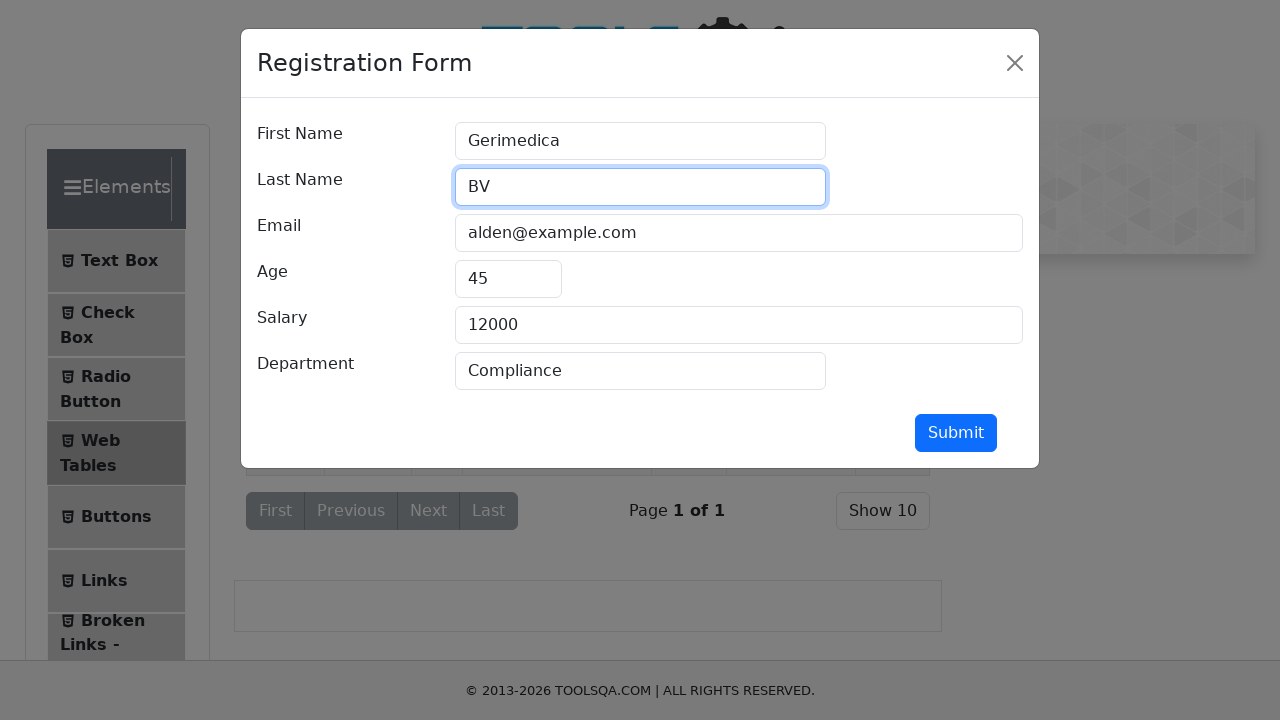

Clicked Submit button to save record #2 changes at (956, 433) on internal:role=button[name="Submit"i]
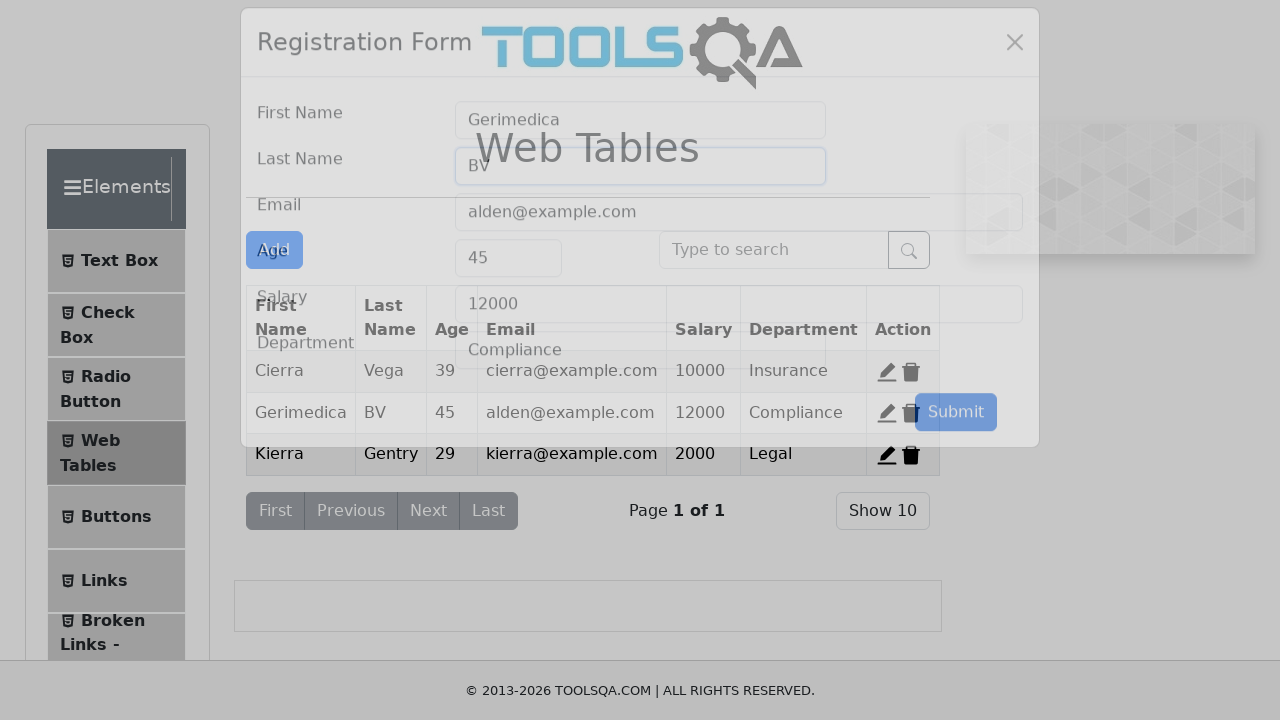

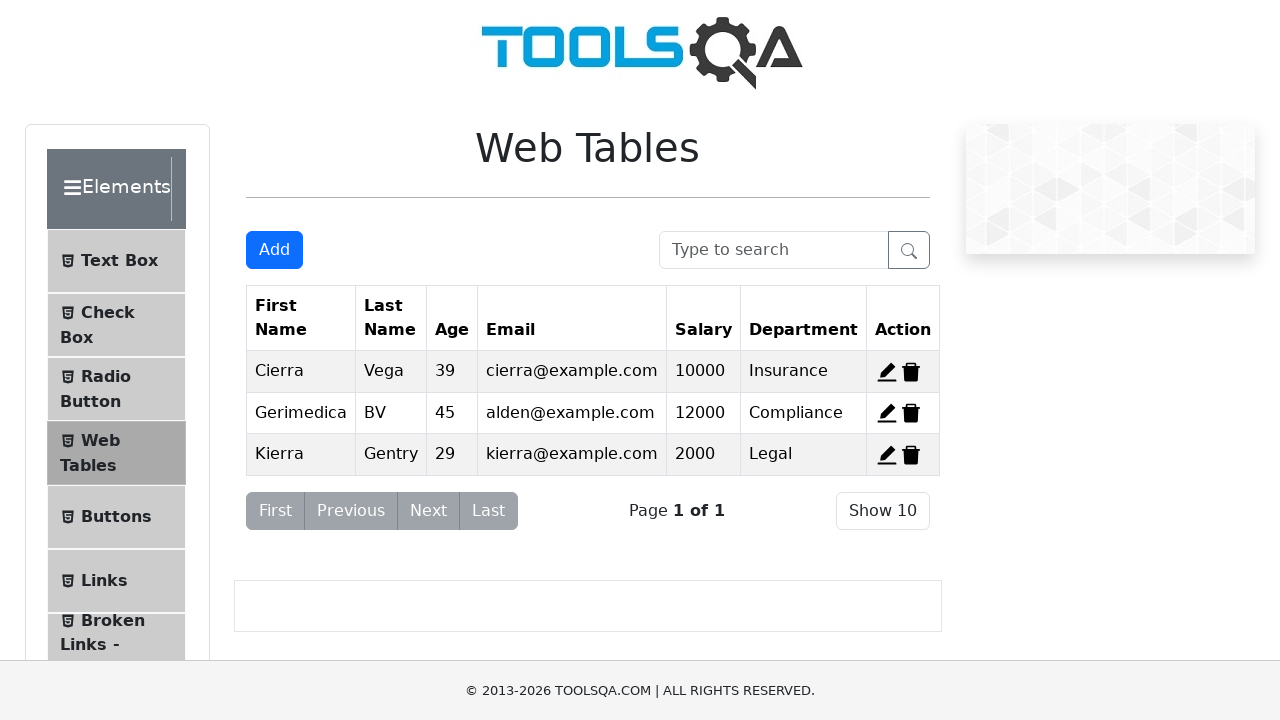